Navigates to the LeafGround website, accesses the Hyper Link section through the menu, and interacts with all available links on the page

Starting URL: https://leafground.com/

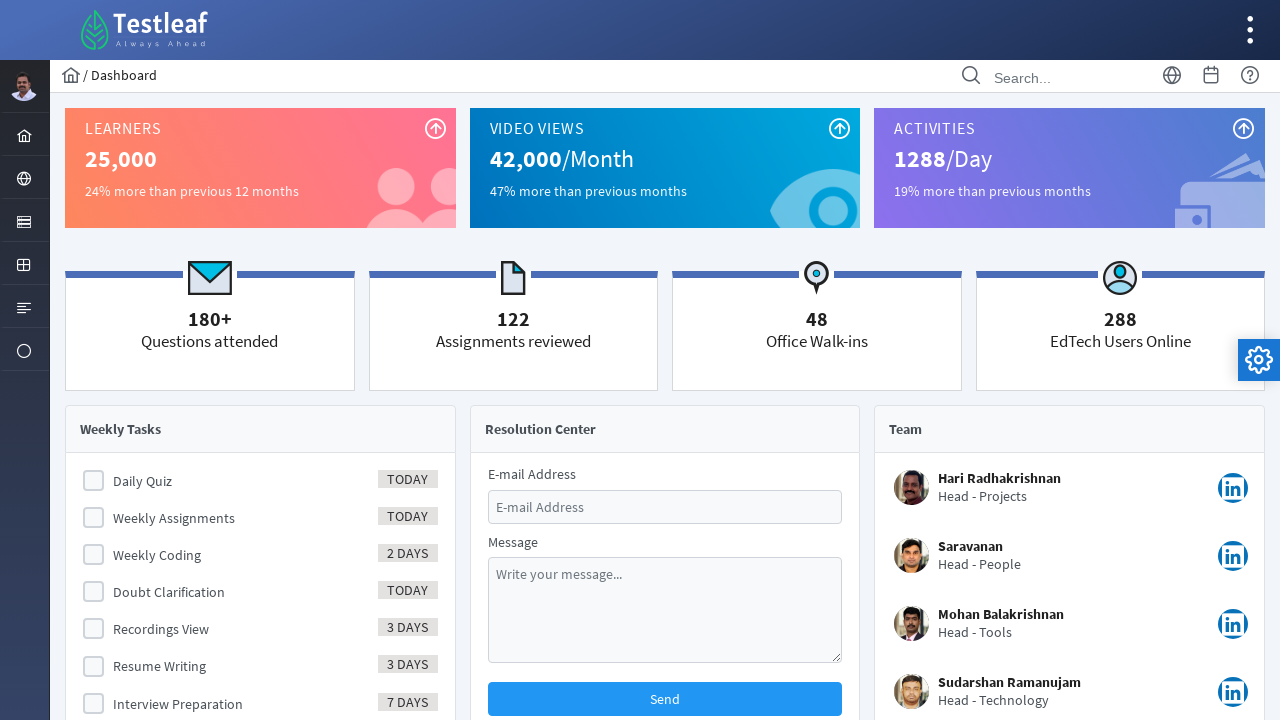

Clicked on the server/UI controls menu item at (24, 222) on i.pi.pi-server.layout-menuitem-icon
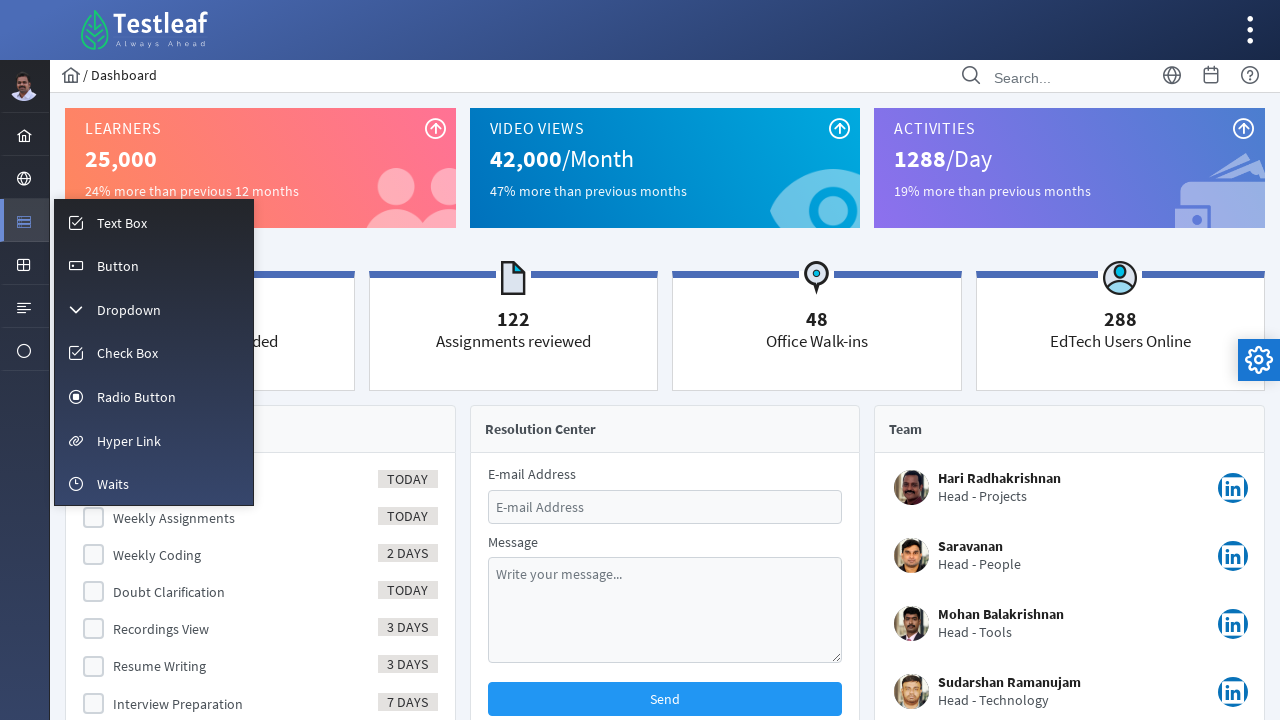

Clicked on the Hyper Link submenu item at (129, 441) on li[role='menuitem'] span:text('Hyper Link')
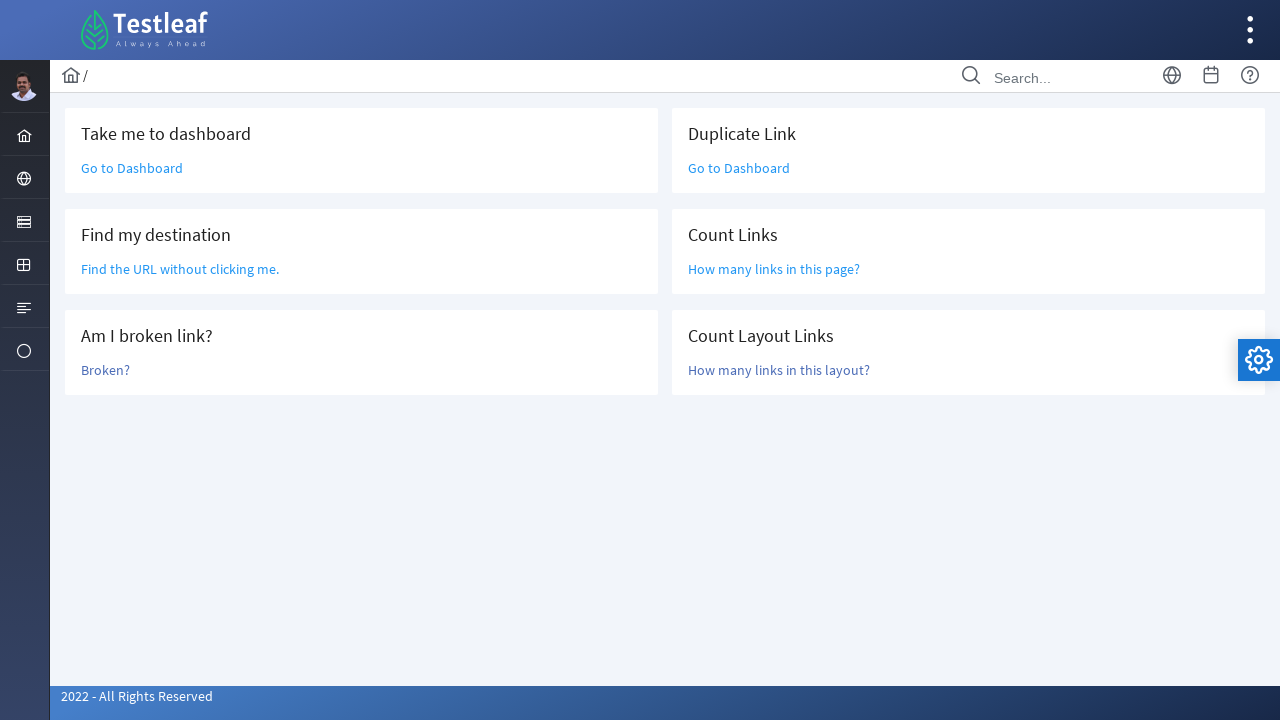

Links section loaded
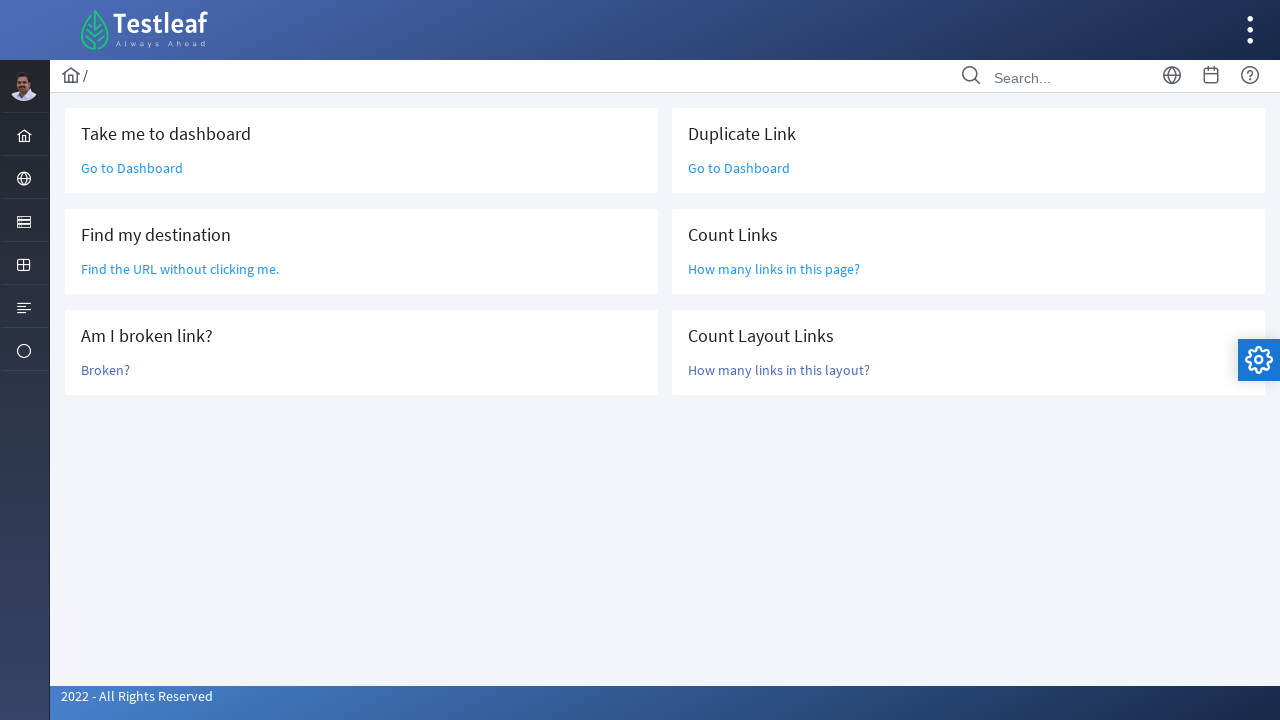

Retrieved all link elements from the page
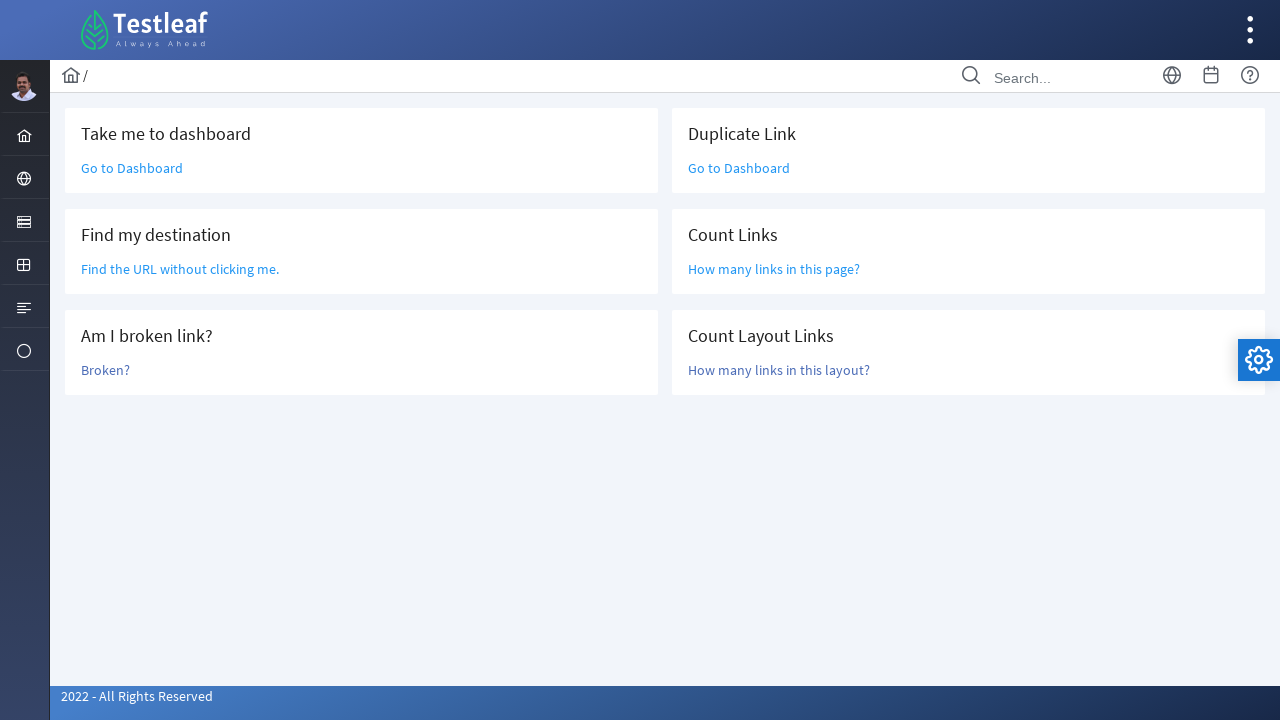

Verified a link is visible on the page
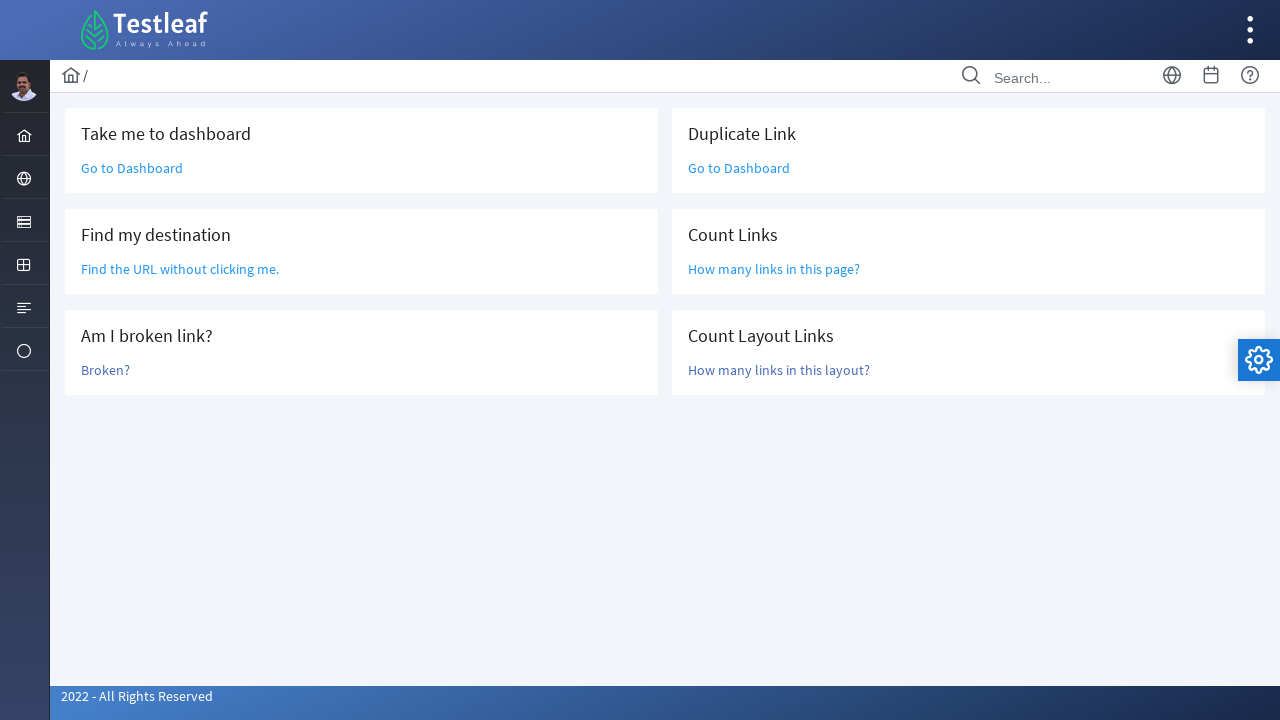

Verified a link is visible on the page
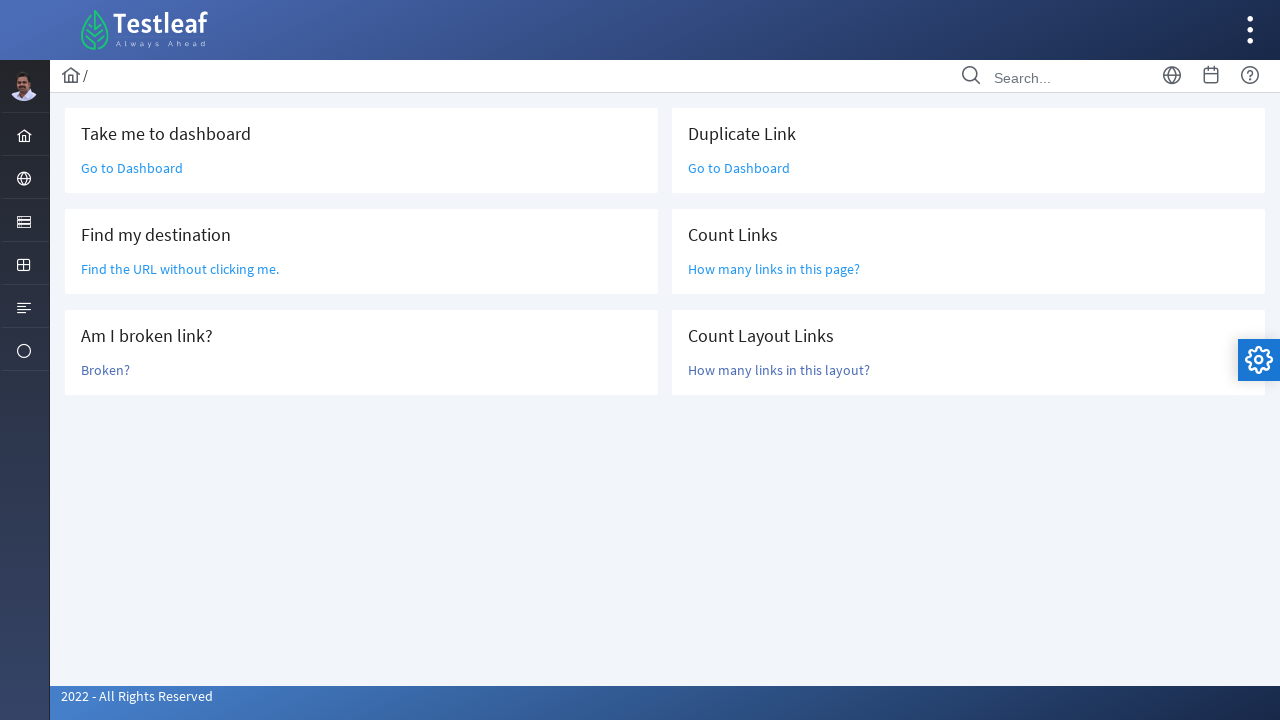

Verified a link is visible on the page
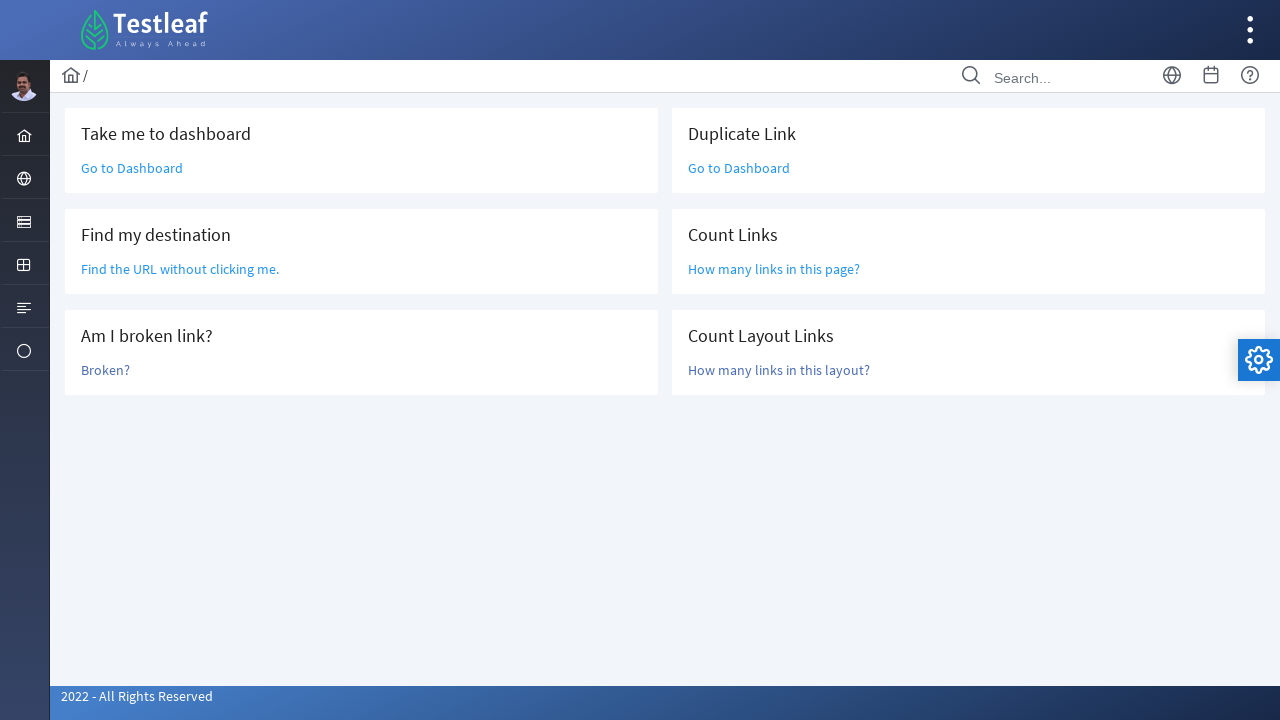

Verified a link is visible on the page
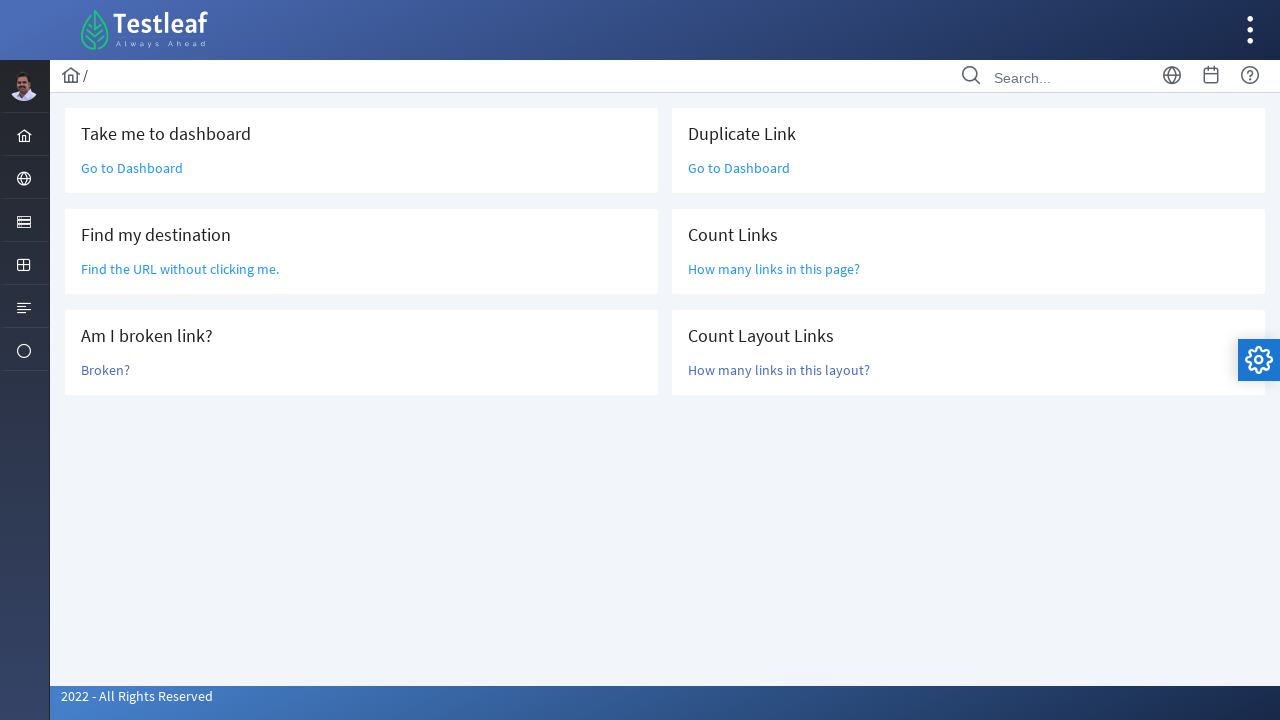

Verified a link is visible on the page
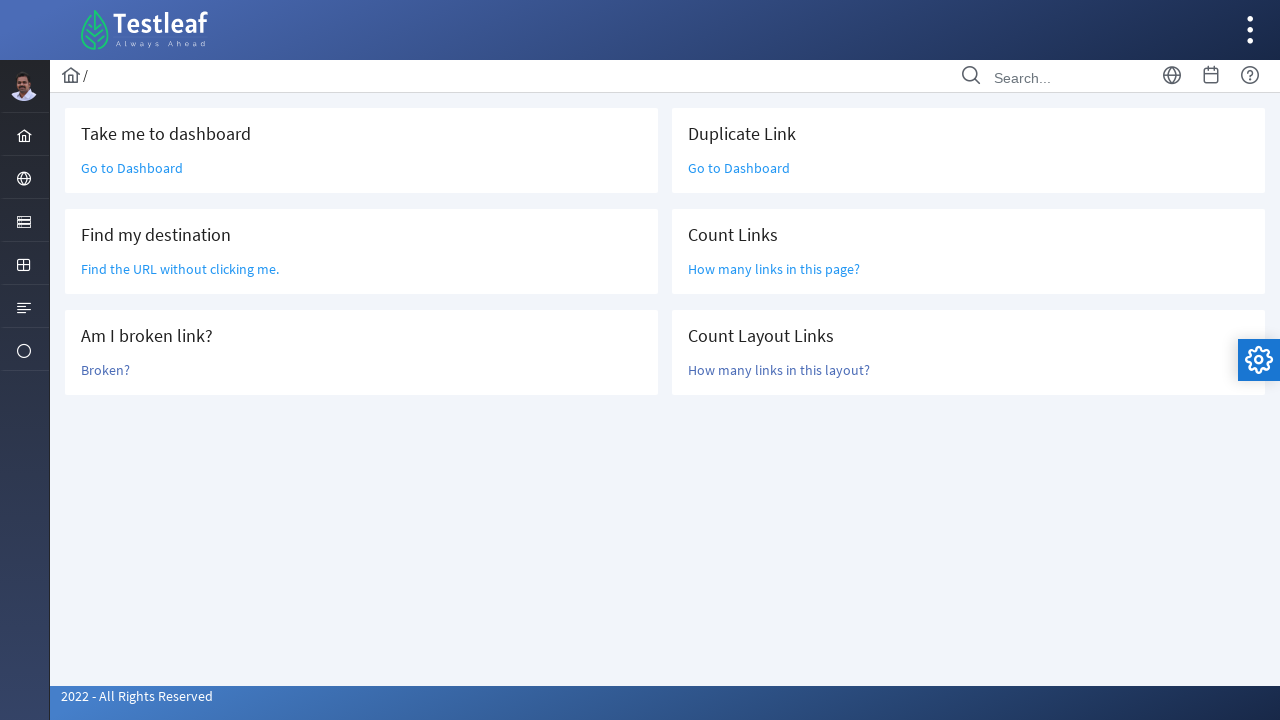

Verified a link is visible on the page
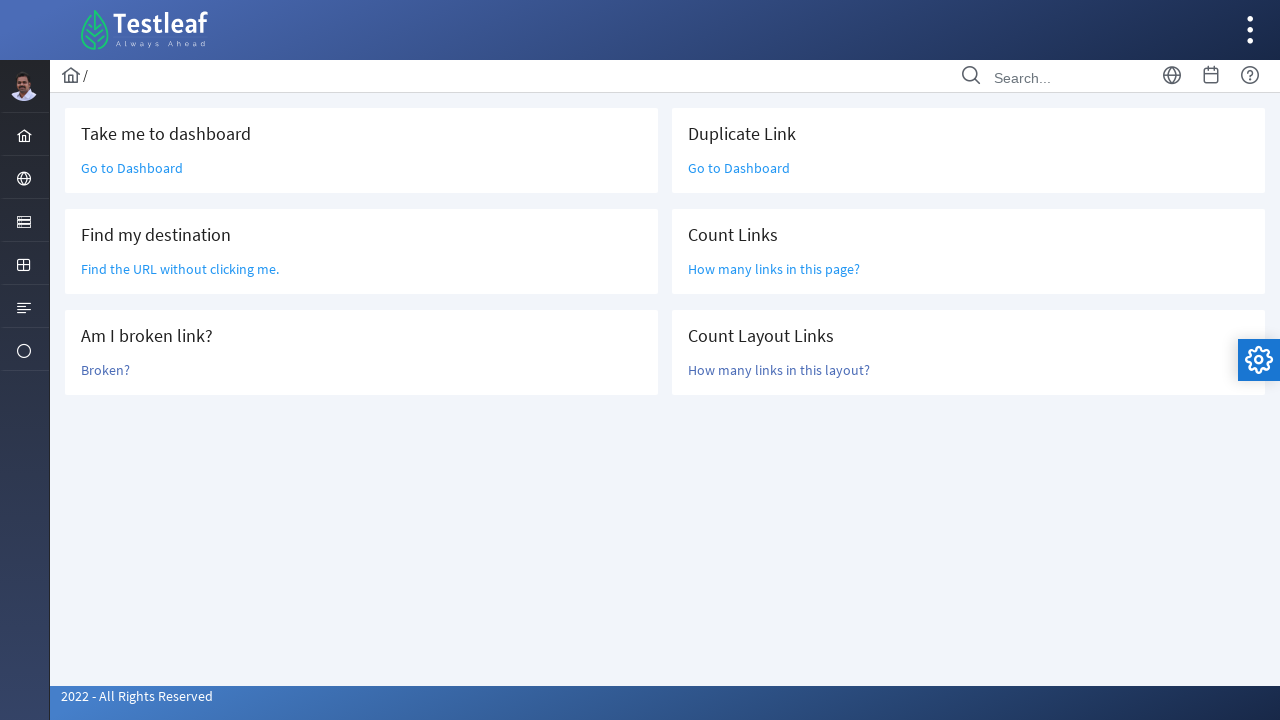

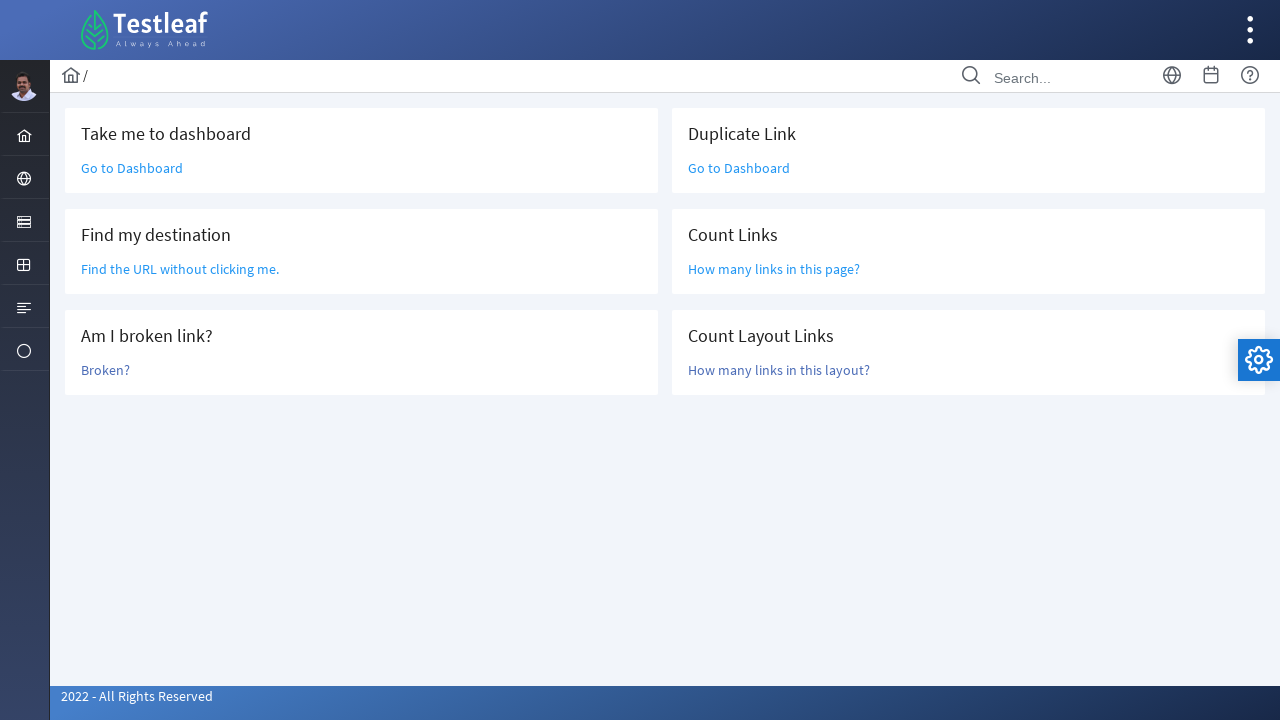